Tests multi-tab browser functionality by opening Selenium and Playwright websites in separate tabs, clicking navigation elements on each, and switching between tabs.

Starting URL: https://www.selenium.dev/

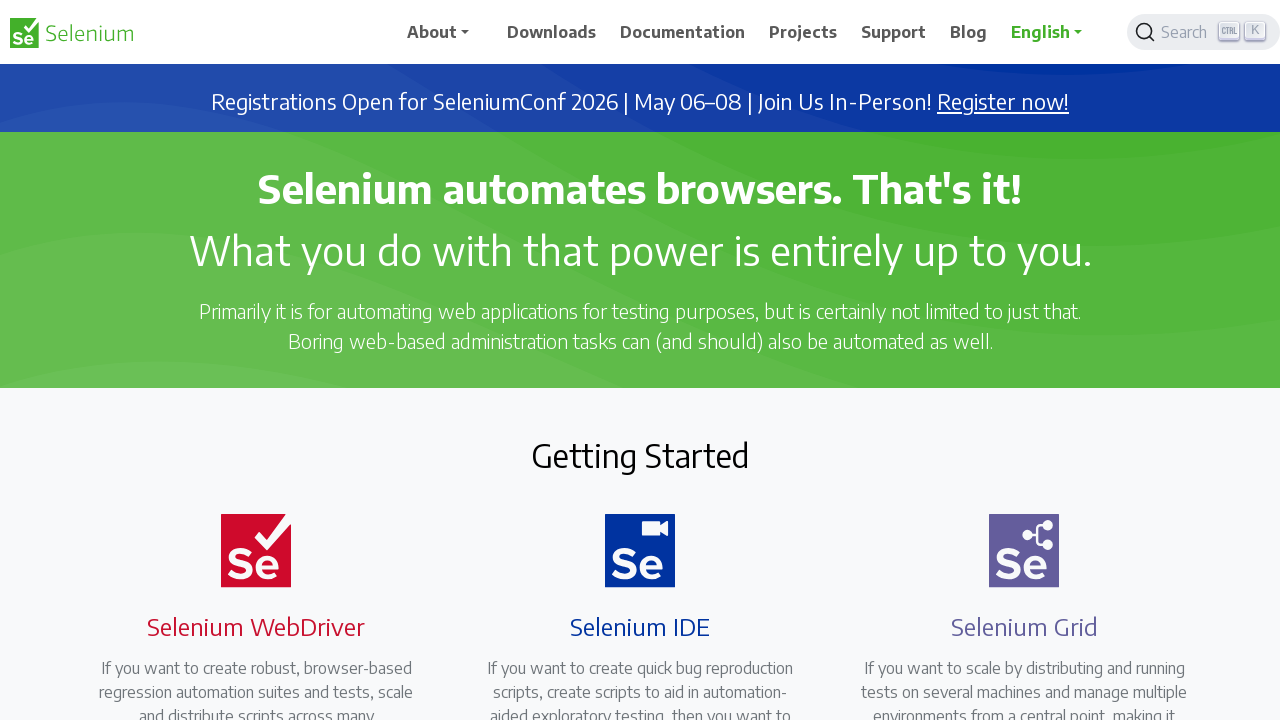

Opened new tab for Playwright website
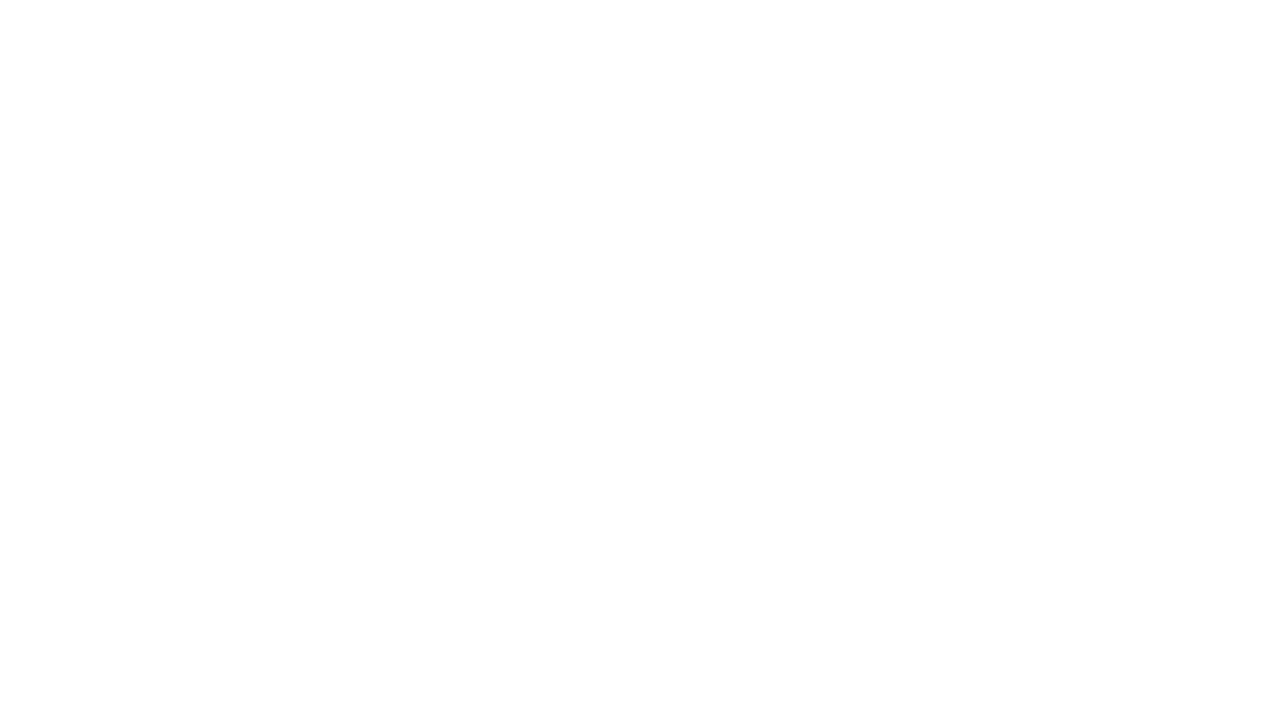

Navigated to Playwright website (https://playwright.dev/)
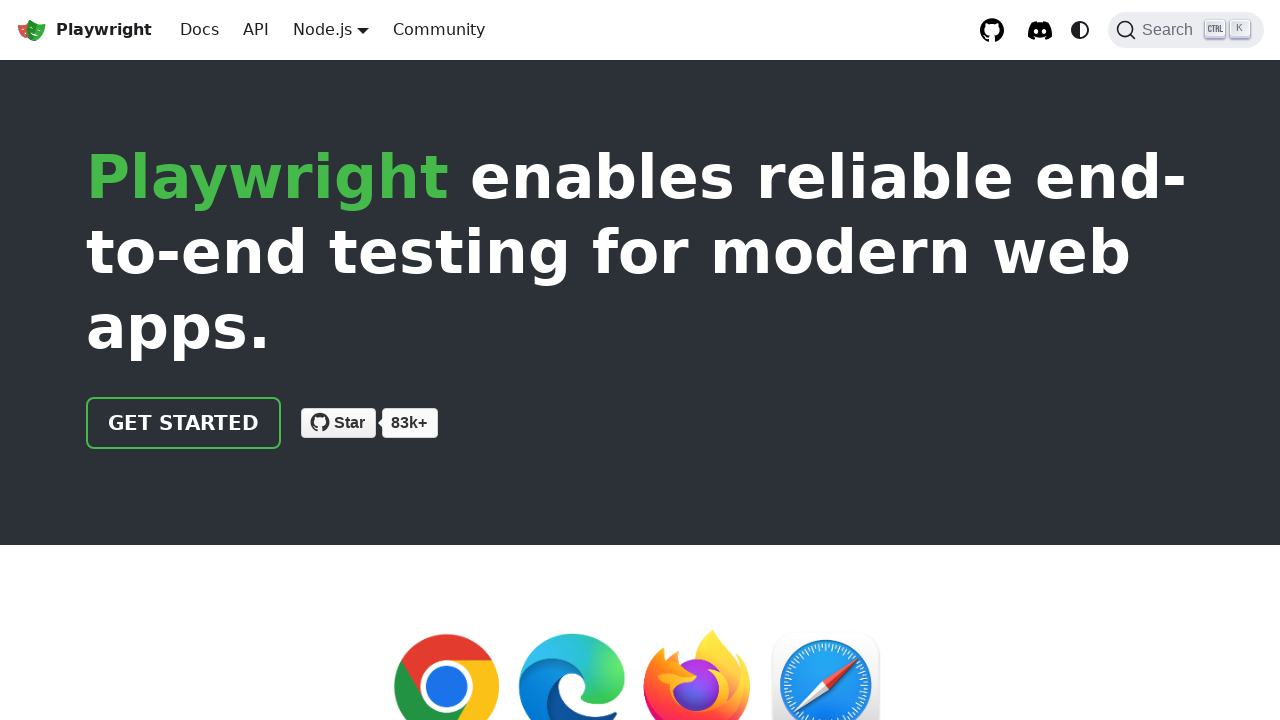

Checked number of open tabs: 2
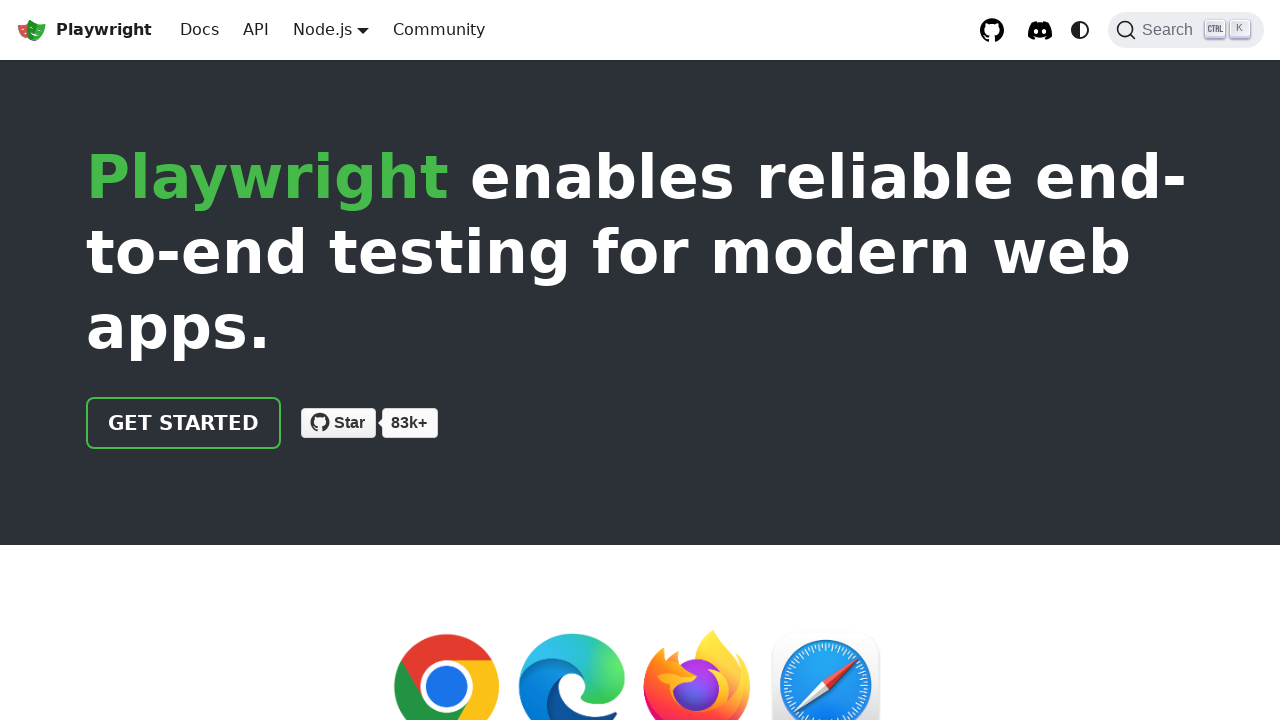

Clicked logo/home link on Playwright website at (184, 423) on #__docusaurus_skipToContent_fallback > header > div > div > a
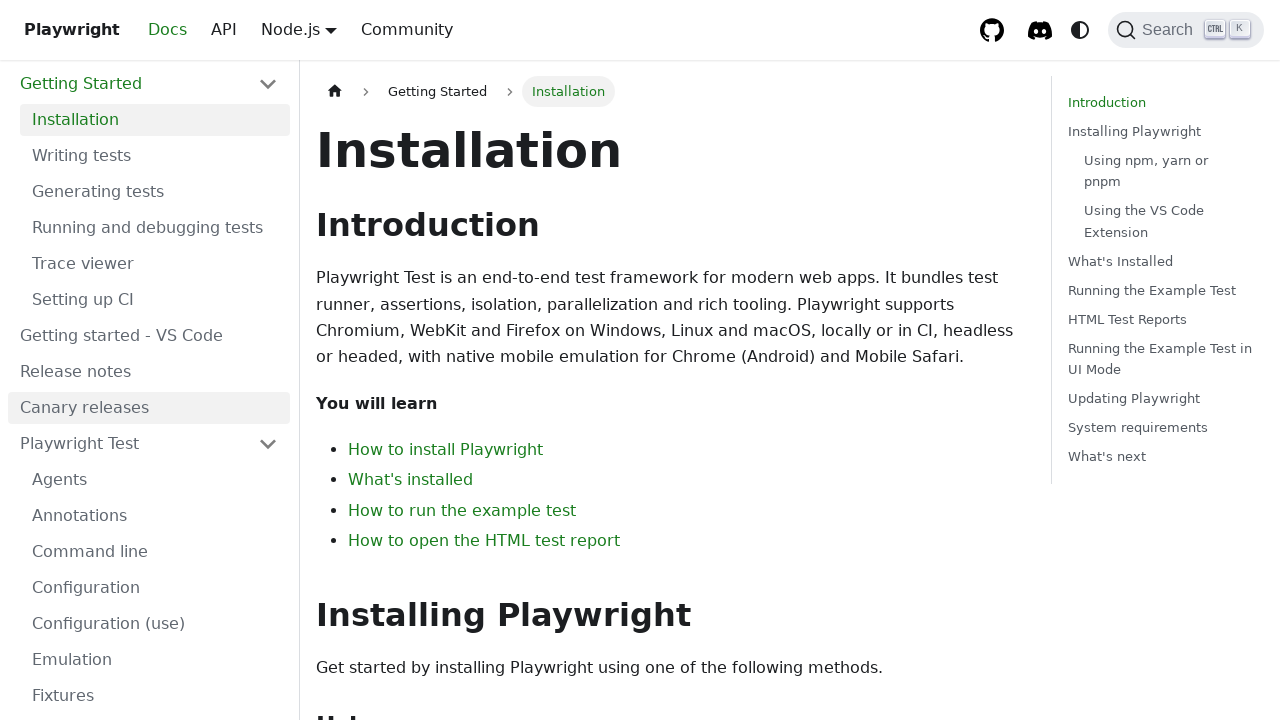

Switched to Selenium tab (first tab)
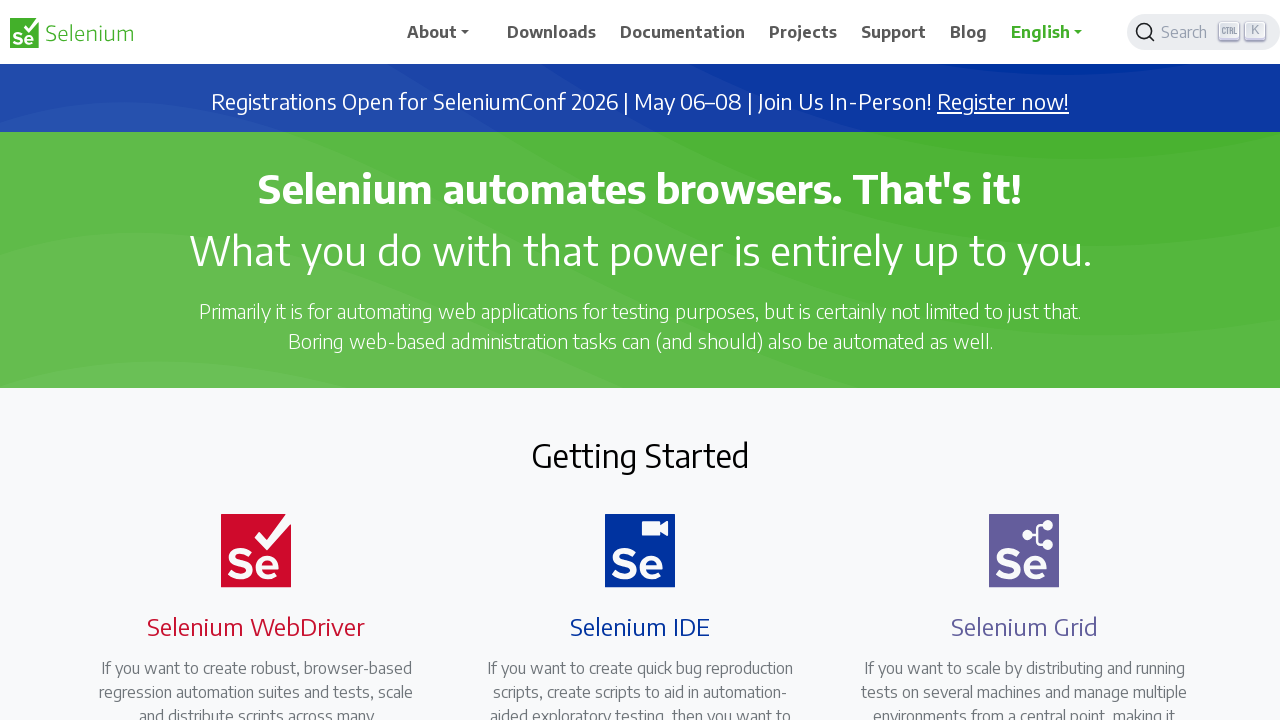

Clicked navigation element in Selenium site navbar at (552, 32) on #main_navbar > ul > li:nth-child(2) > a
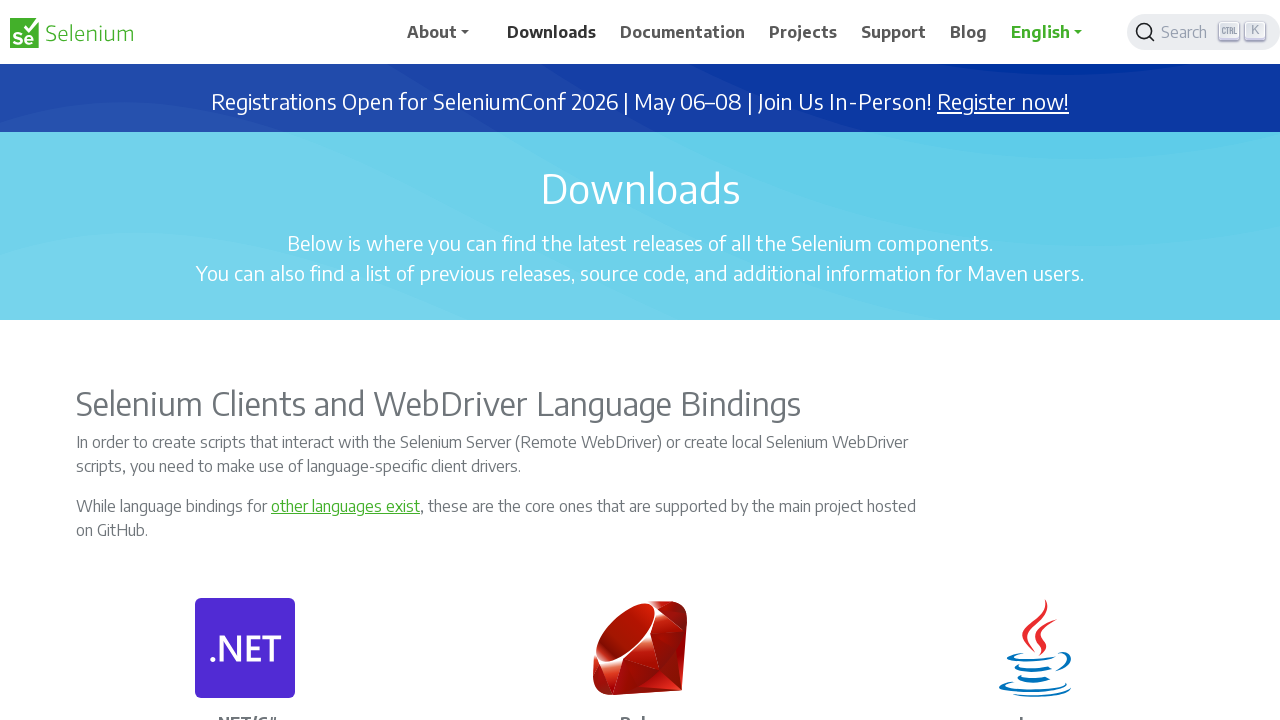

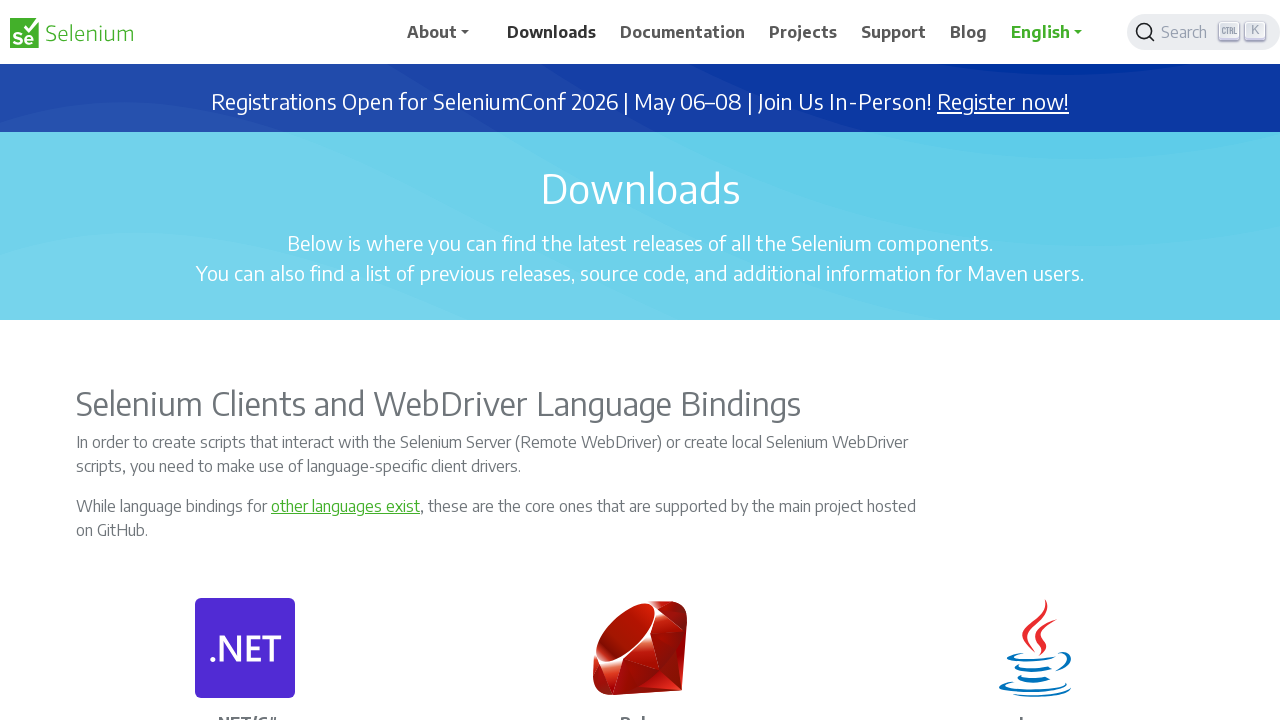